Tests the e-junkie demo site's e-commerce flow by adding a demo e-book to cart, attempting payment with debit card while leaving required fields empty, and verifying that validation errors are displayed

Starting URL: https://shopdemo.e-junkie.com/

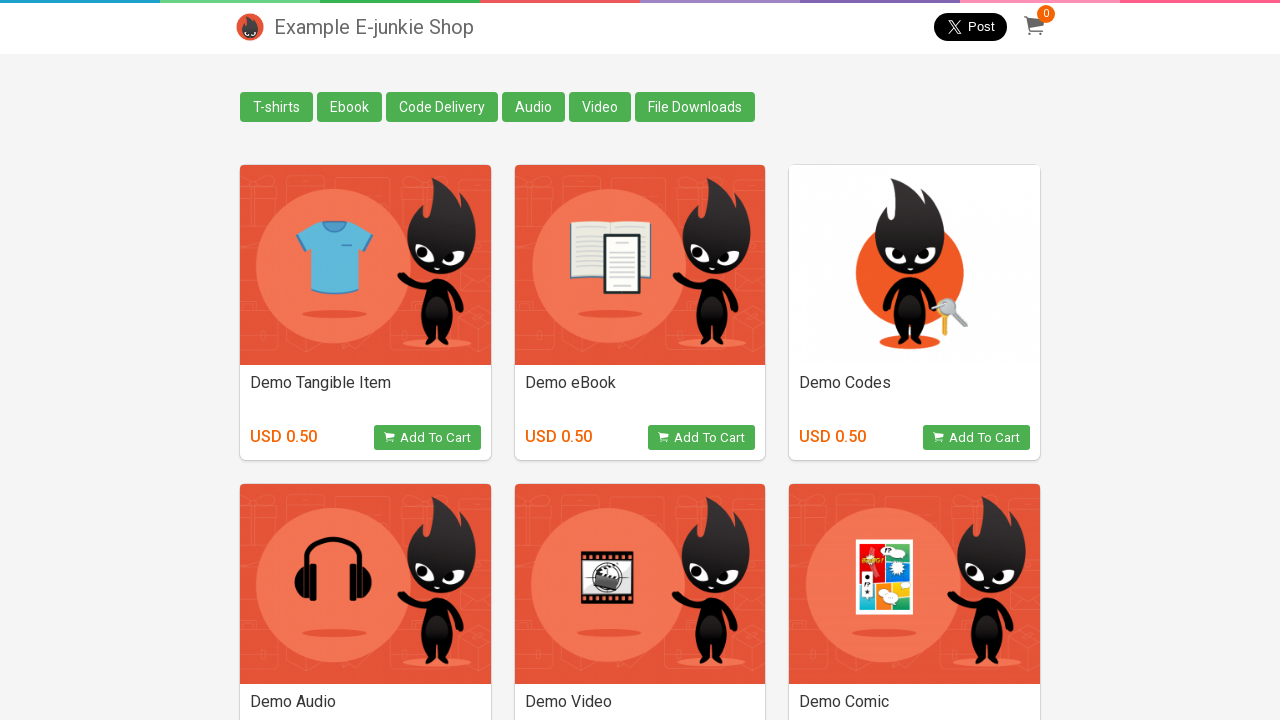

Clicked 'Add Demo E-Book to Cart' button at (702, 438) on button[onclick="return EJProductClick('1595015')"]
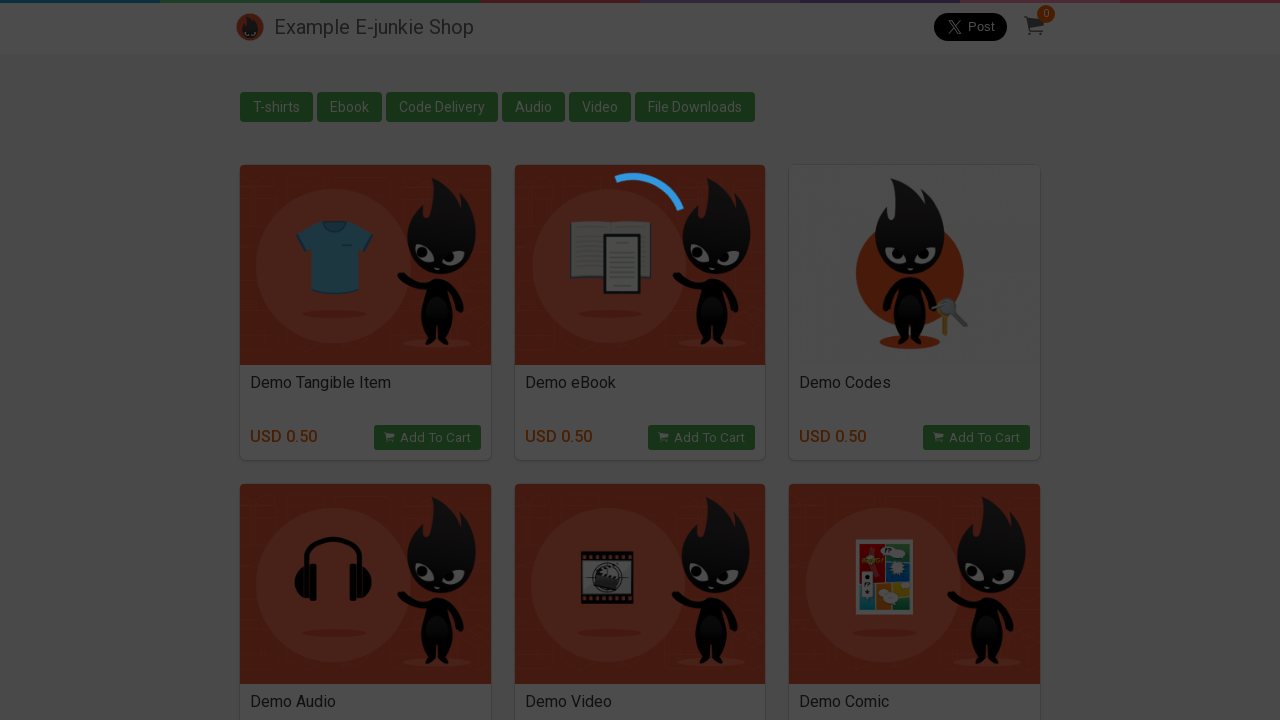

Located payment iframe
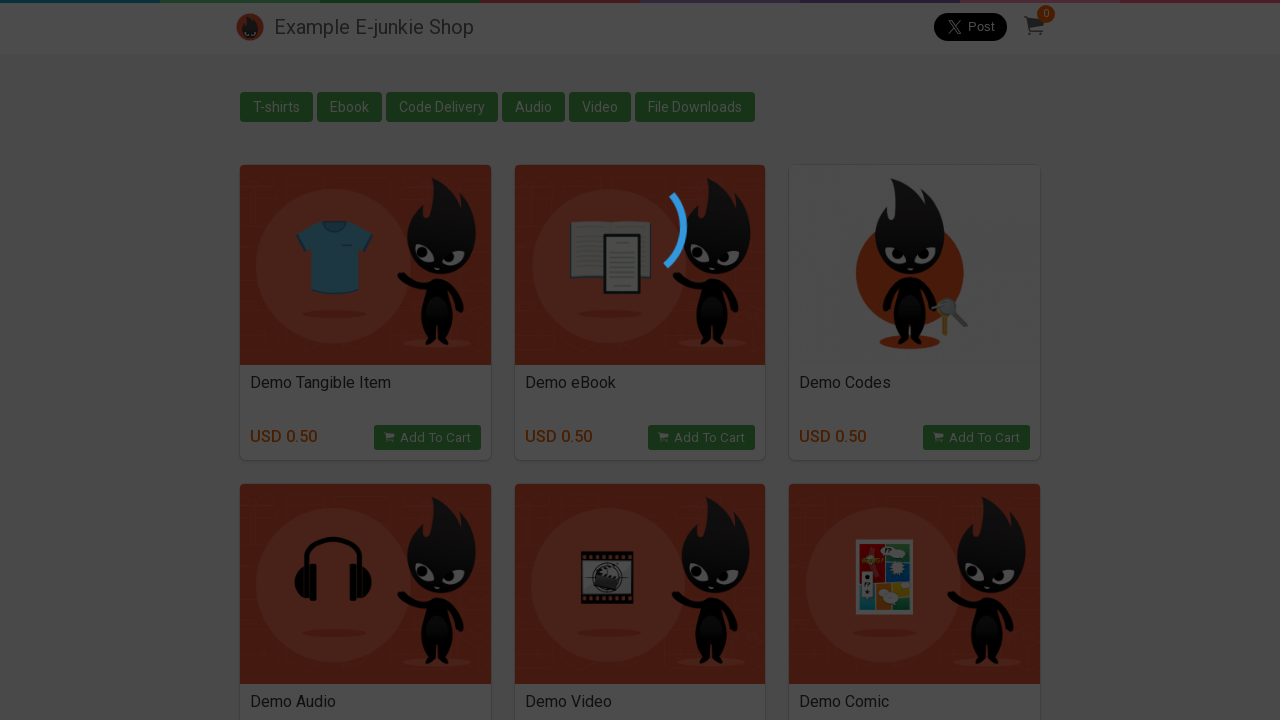

Clicked 'Pay Using Debit Card' button at (865, 270) on iframe.EJIframeV3.EJOverlayV3 >> internal:control=enter-frame >> button.Payment-
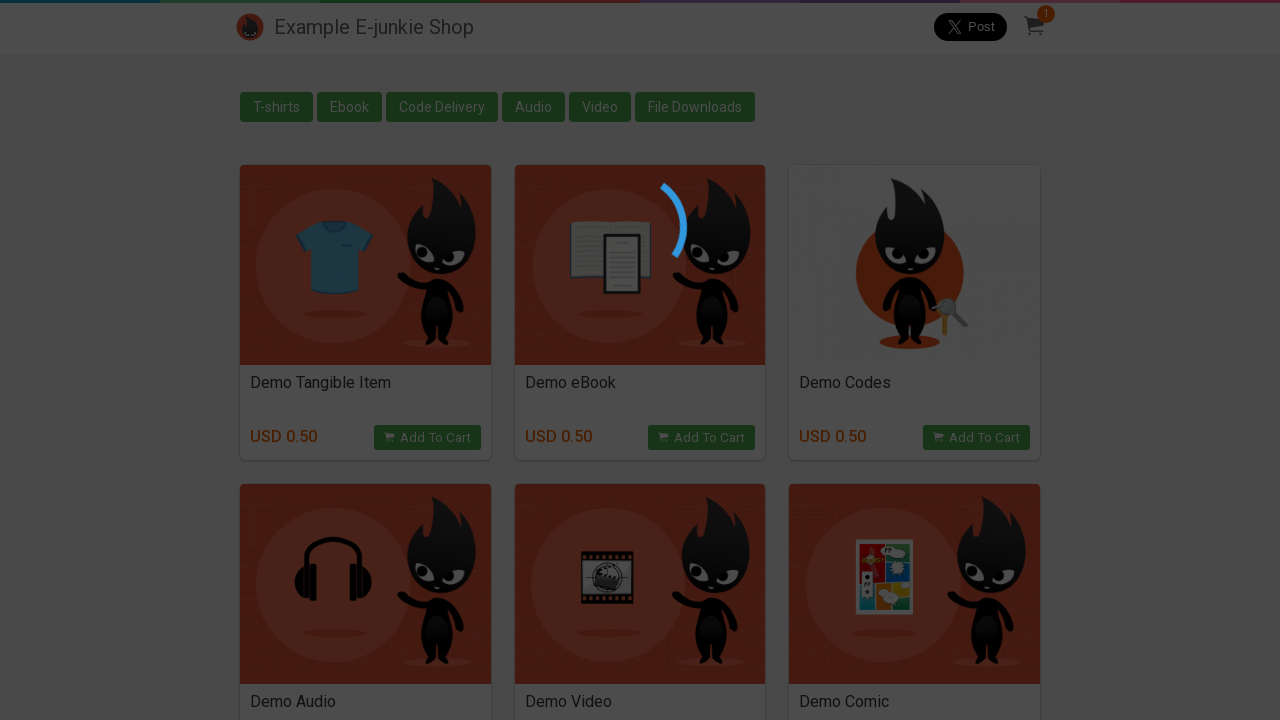

Clicked 'Pay' button without filling required fields at (865, 293) on iframe.EJIframeV3.EJOverlayV3 >> internal:control=enter-frame >> button.Pay-Butt
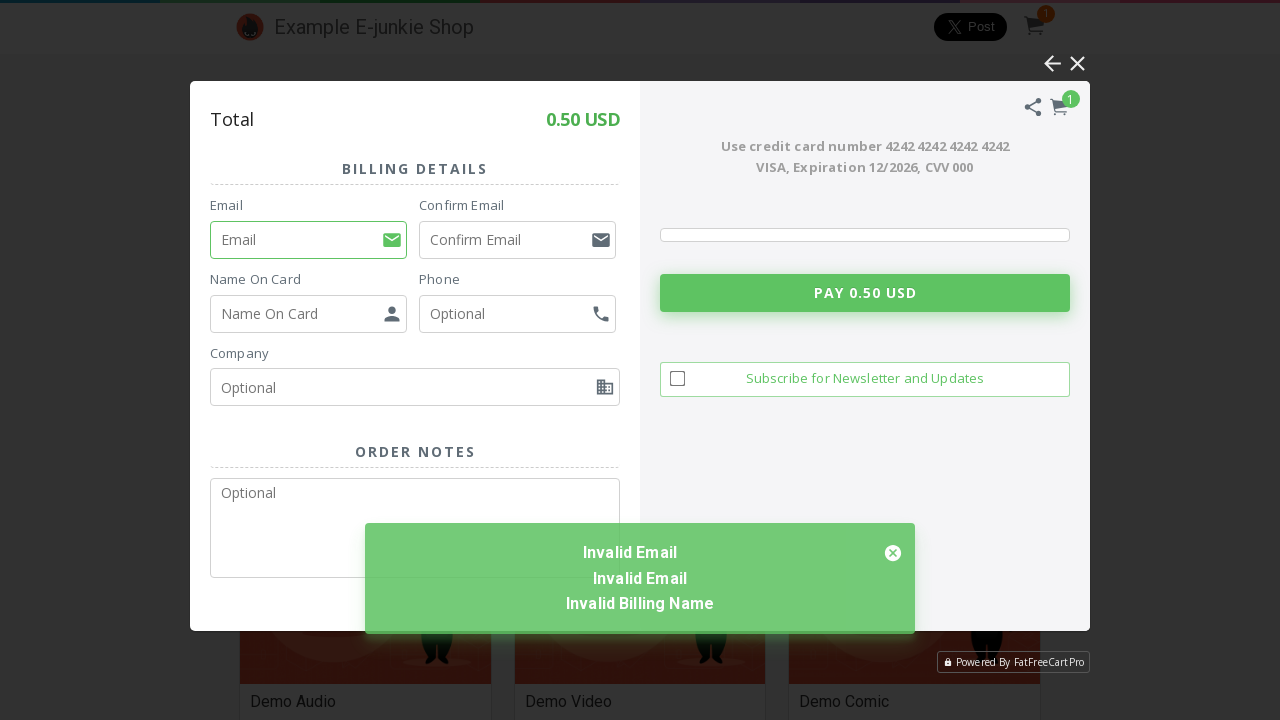

Retrieved error message text from validation errors
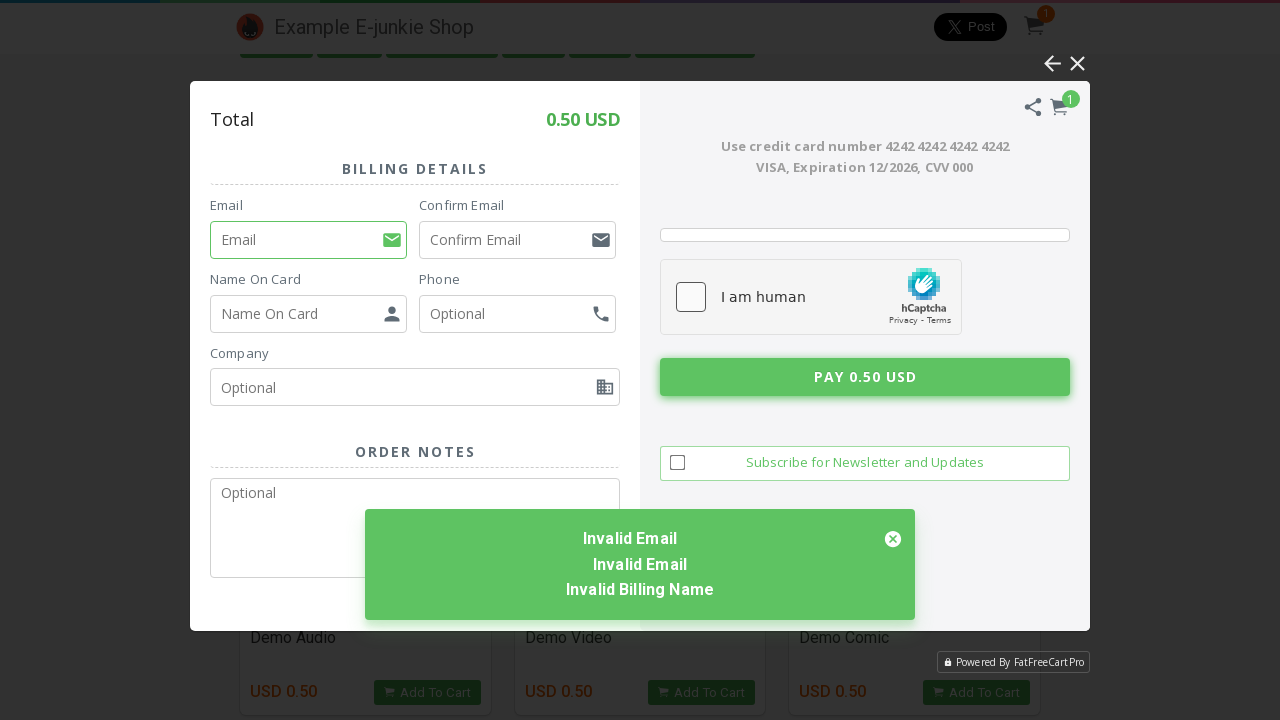

Verified 'Invalid Email' validation error is displayed
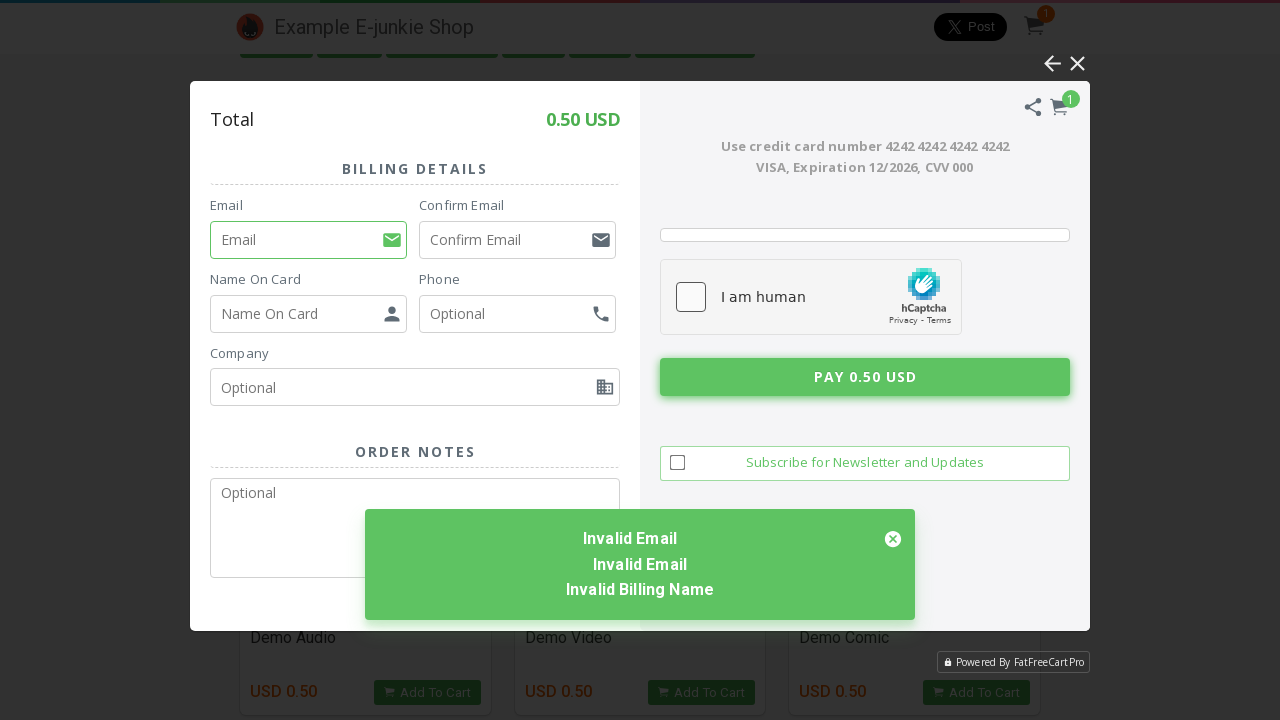

Verified 'Invalid Billing Name' validation error is displayed
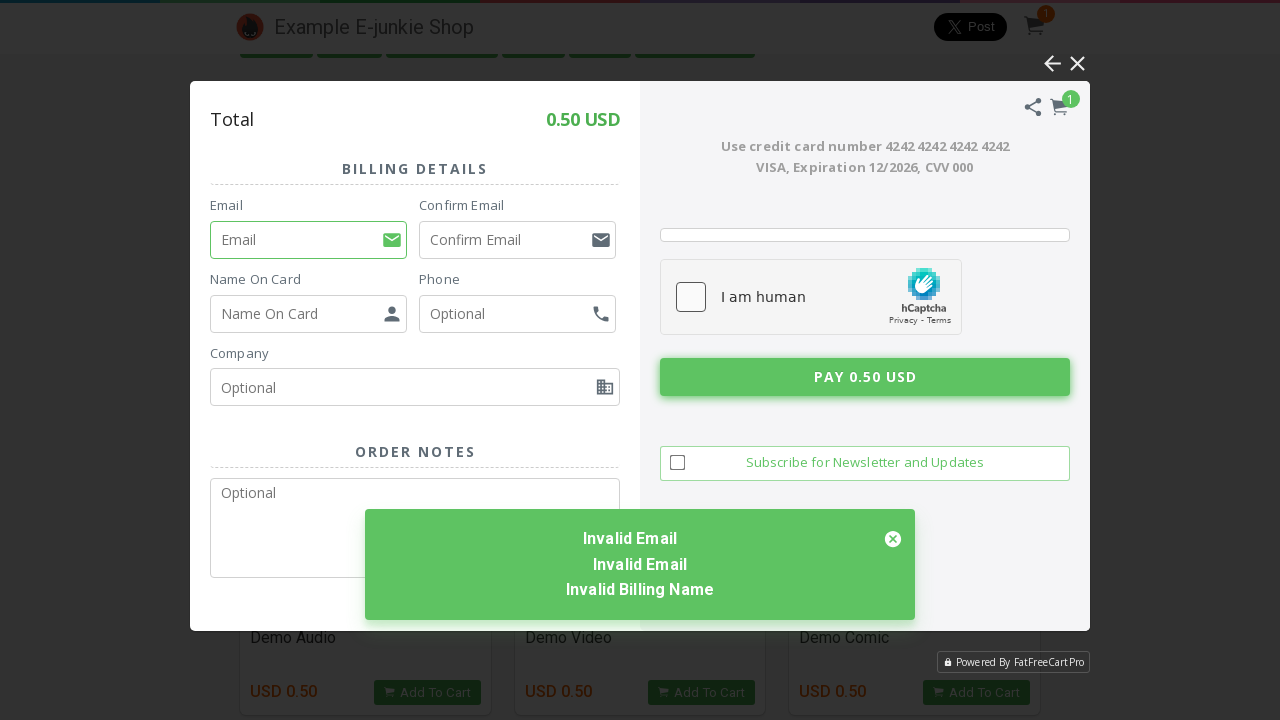

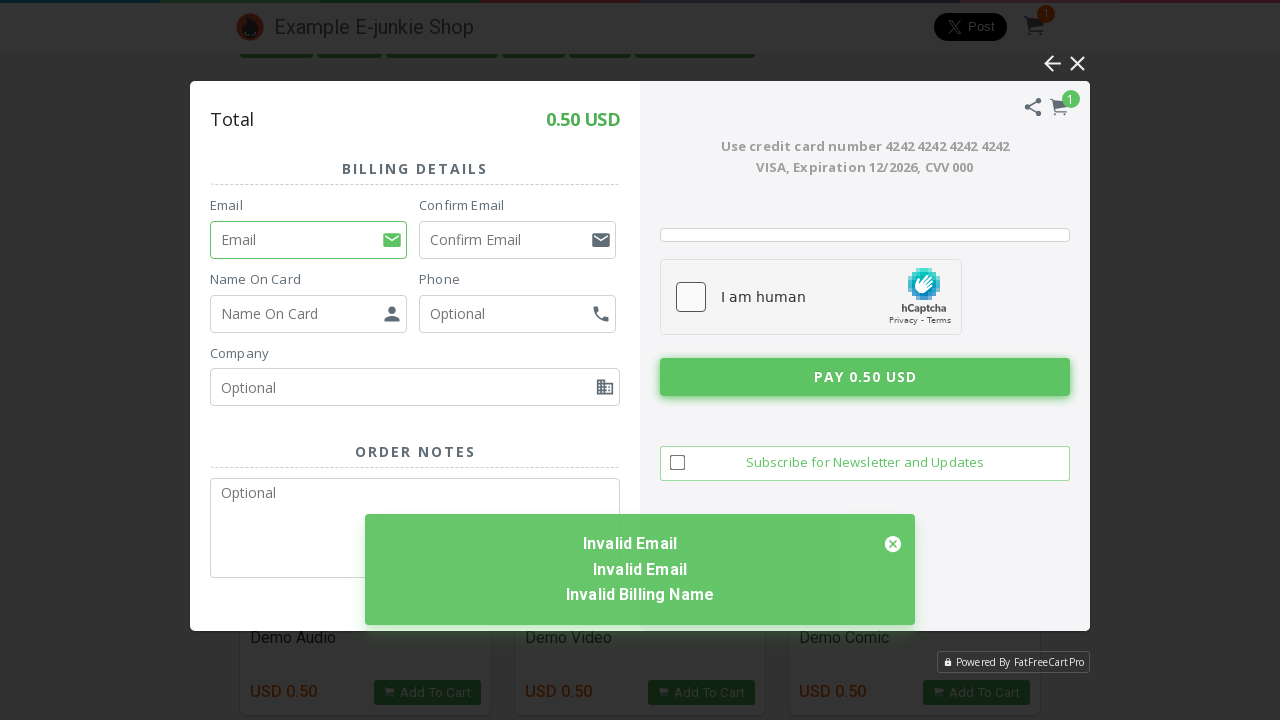